Navigates to YouTube homepage and maximizes the window. The original script also attempted to click an element but had an empty xpath selector.

Starting URL: https://www.youtube.com/

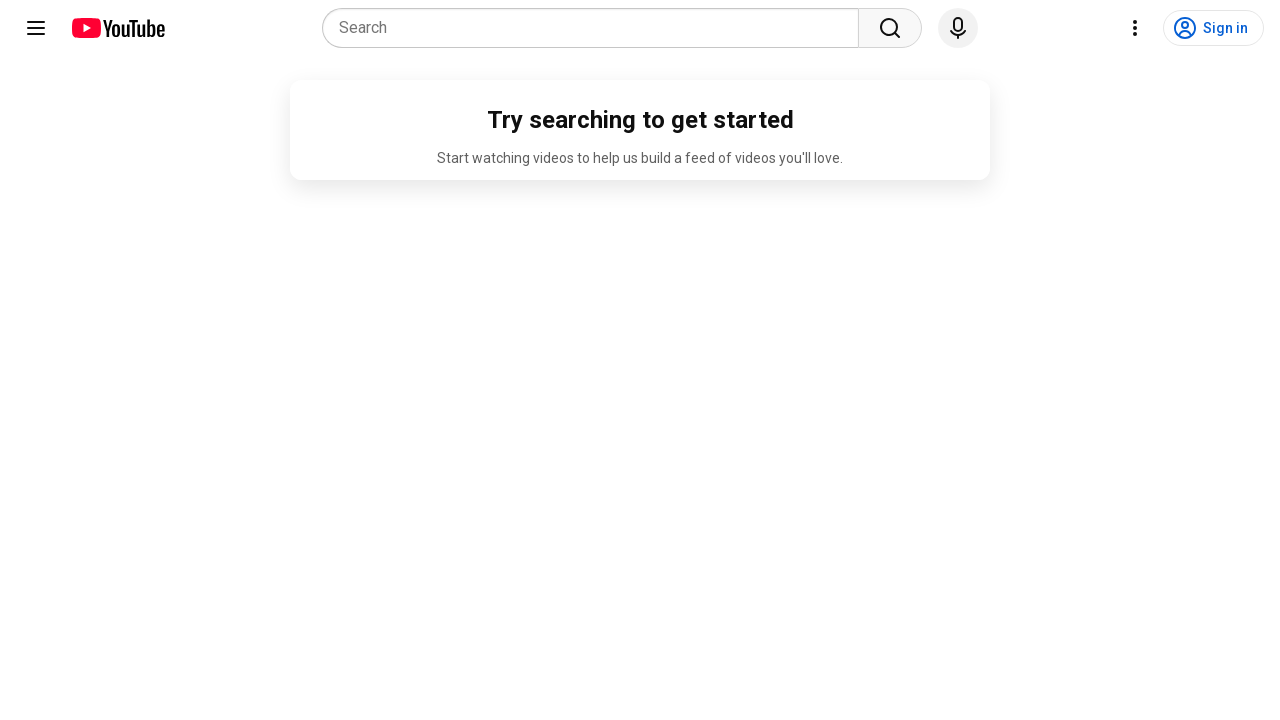

Navigated to YouTube homepage
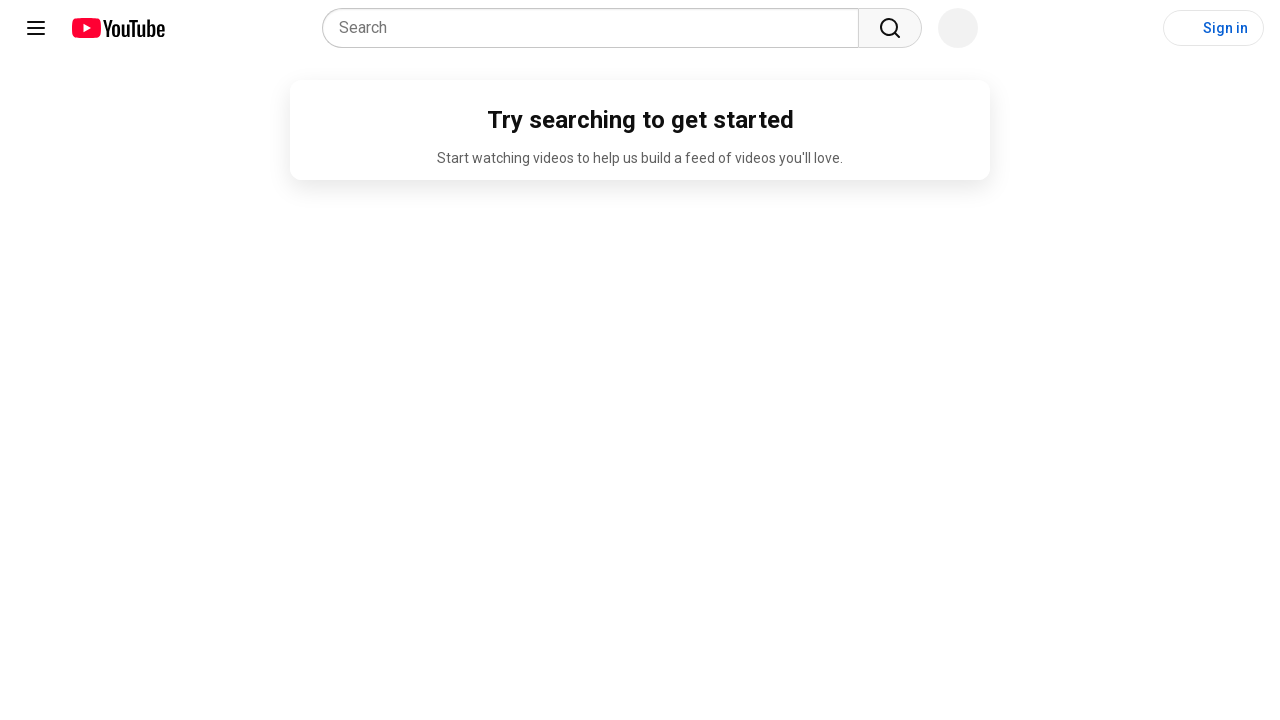

Set viewport to 1920x1080 (window maximized)
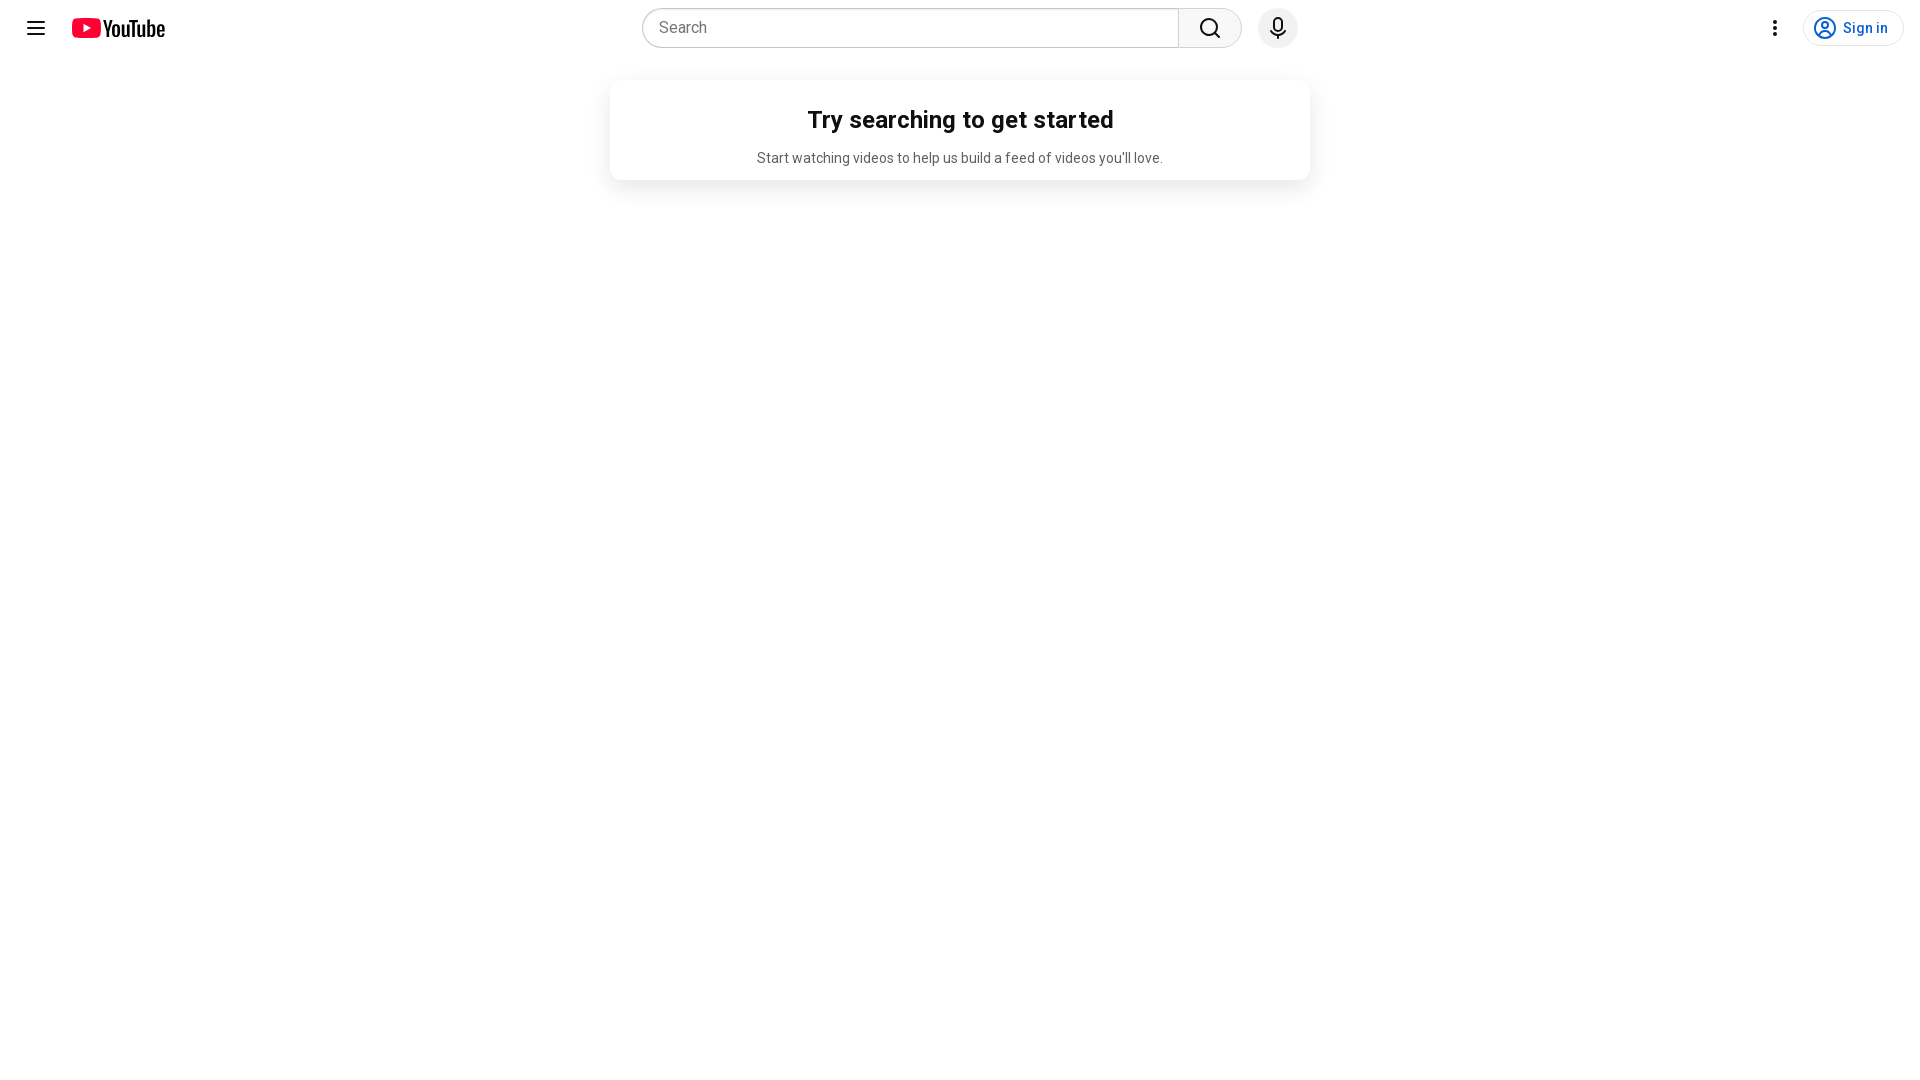

Page loaded (domcontentloaded state reached)
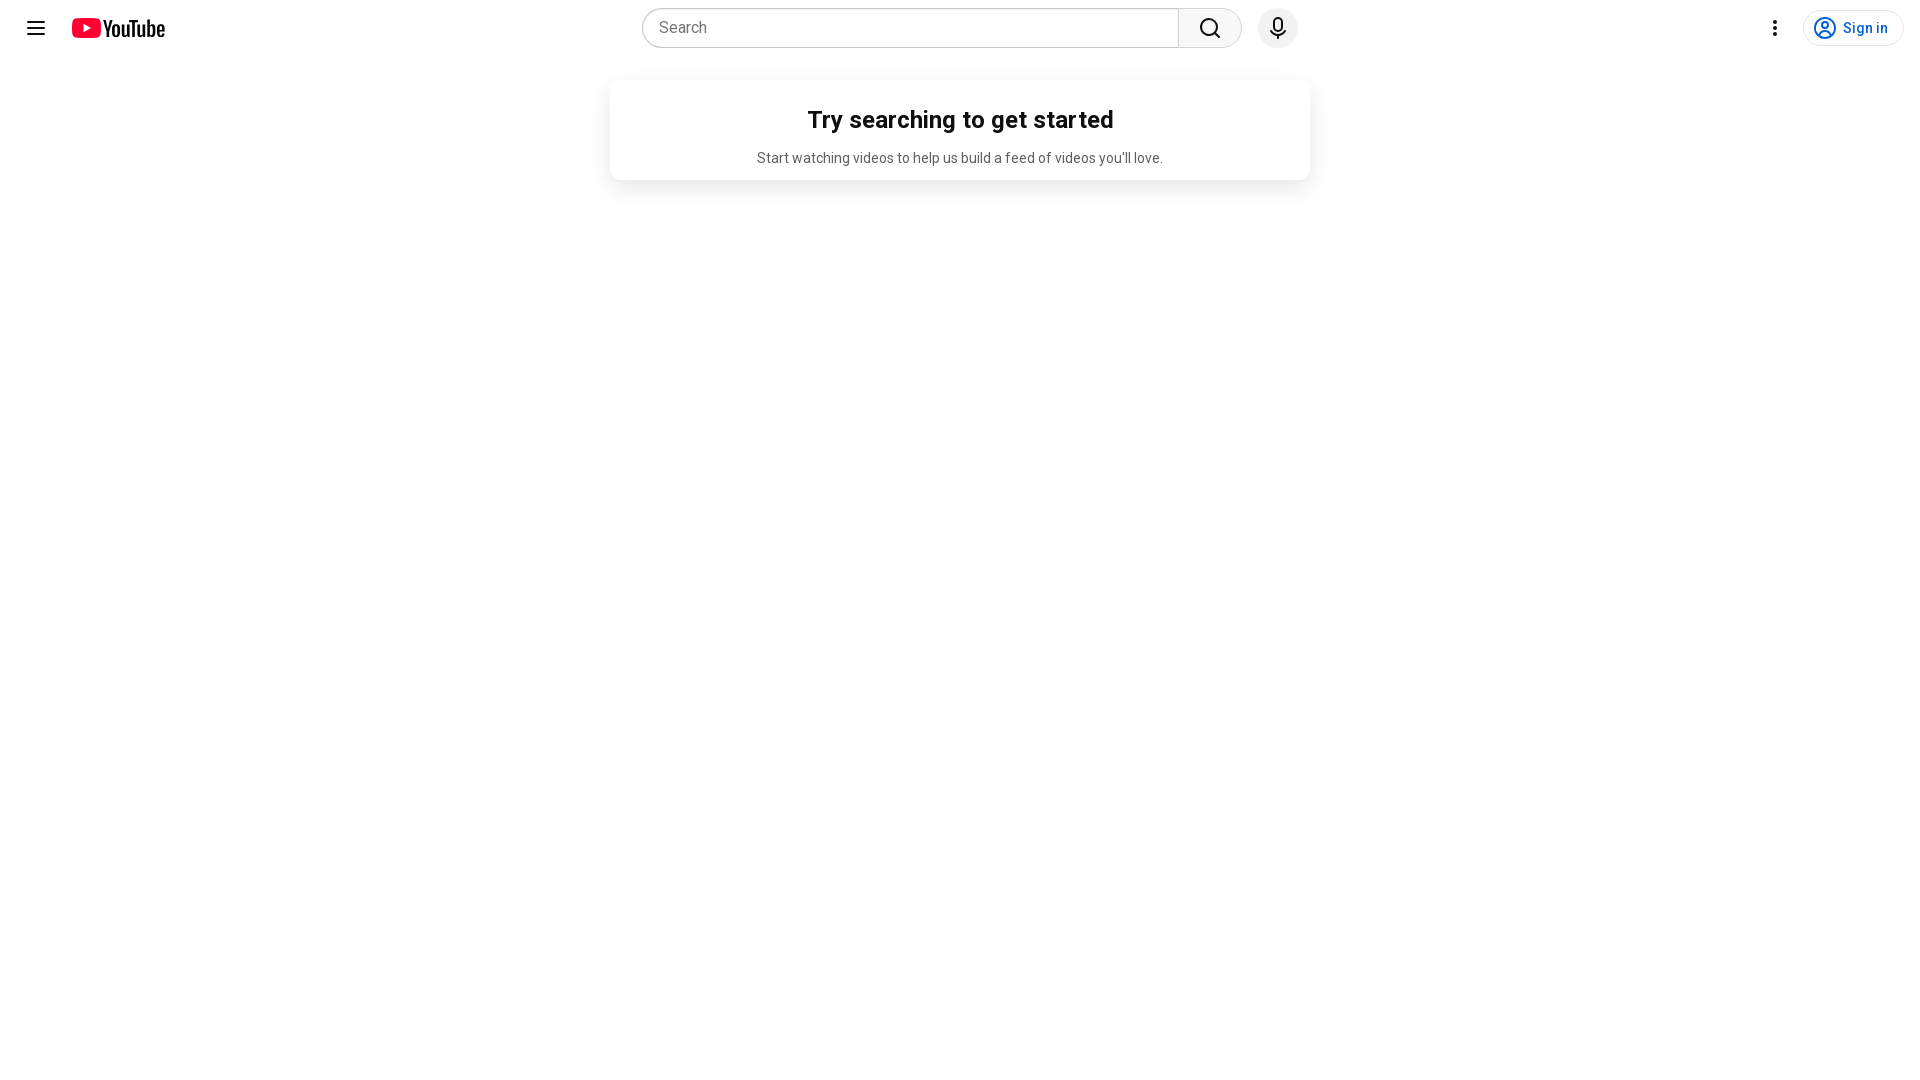

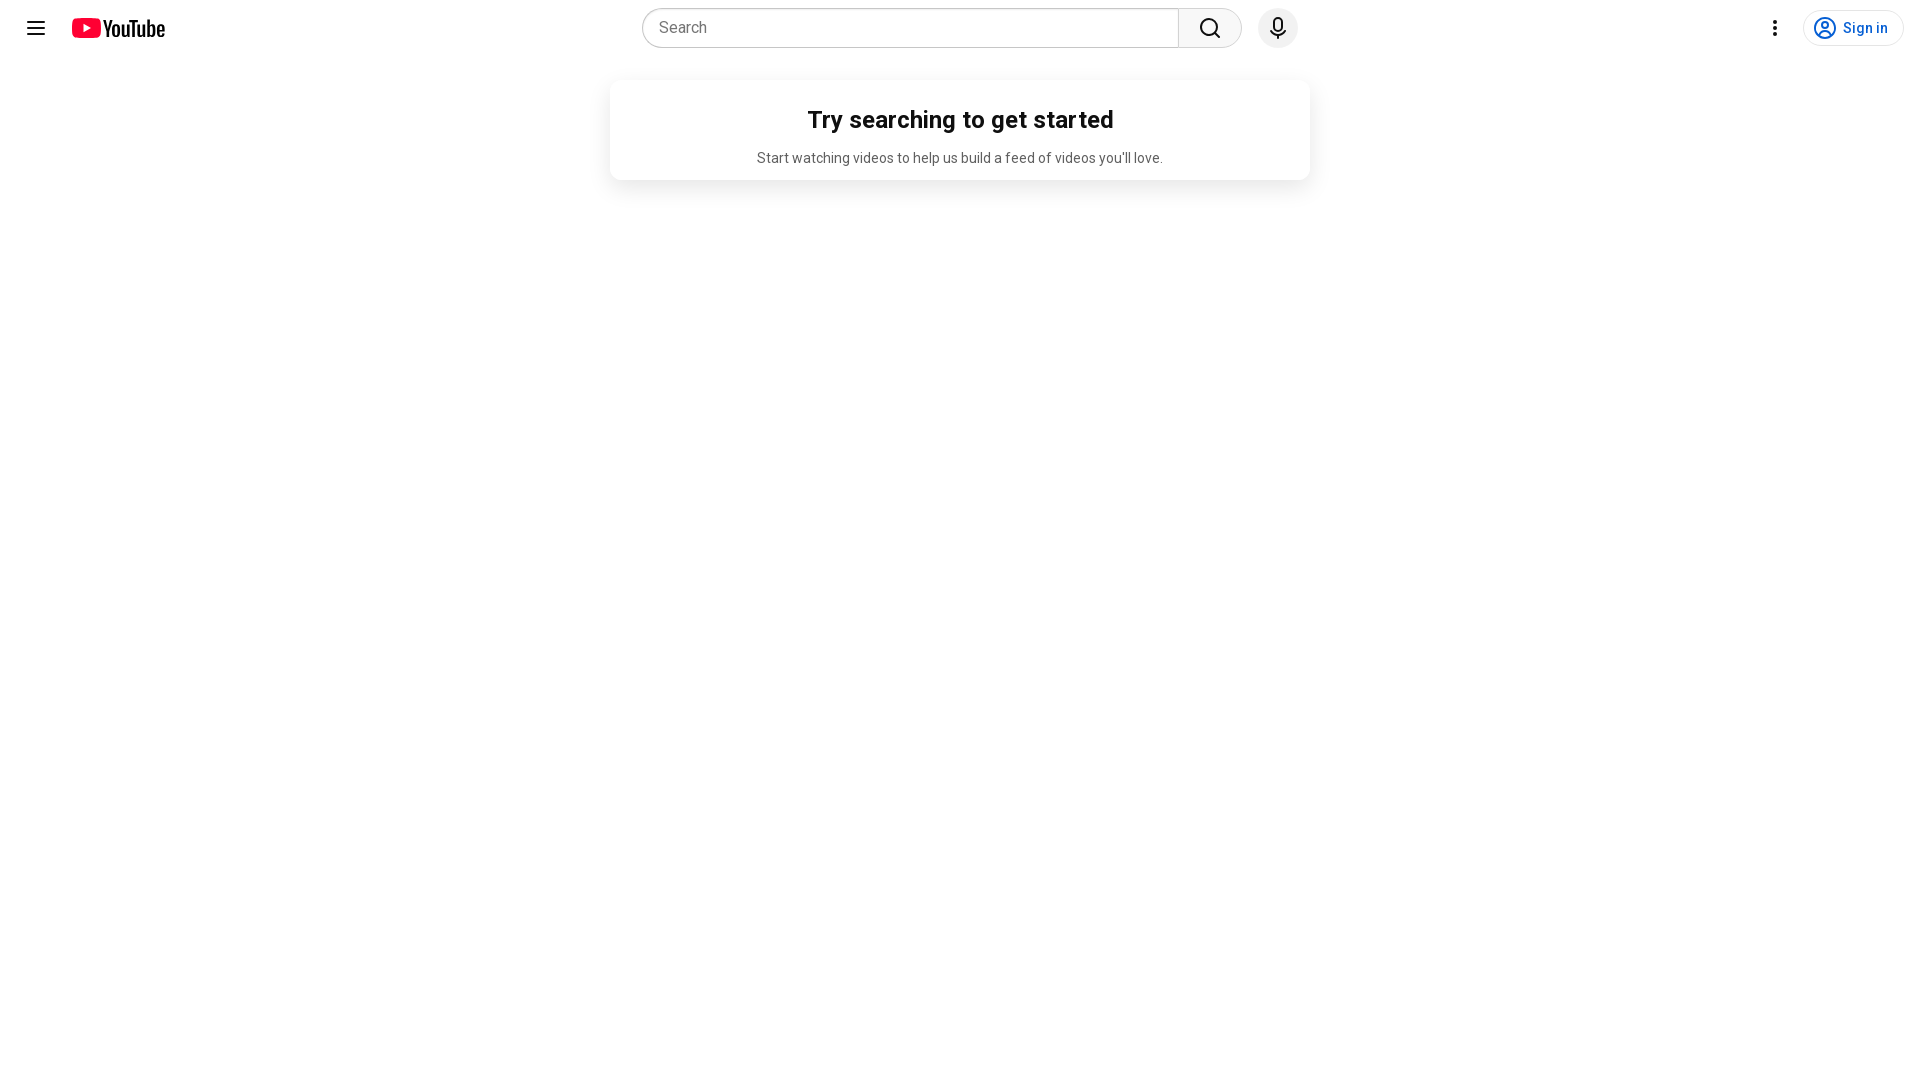